Validates that the Vetlog homepage loads correctly by checking the page title matches "Vetlog"

Starting URL: https://vetlog.org/

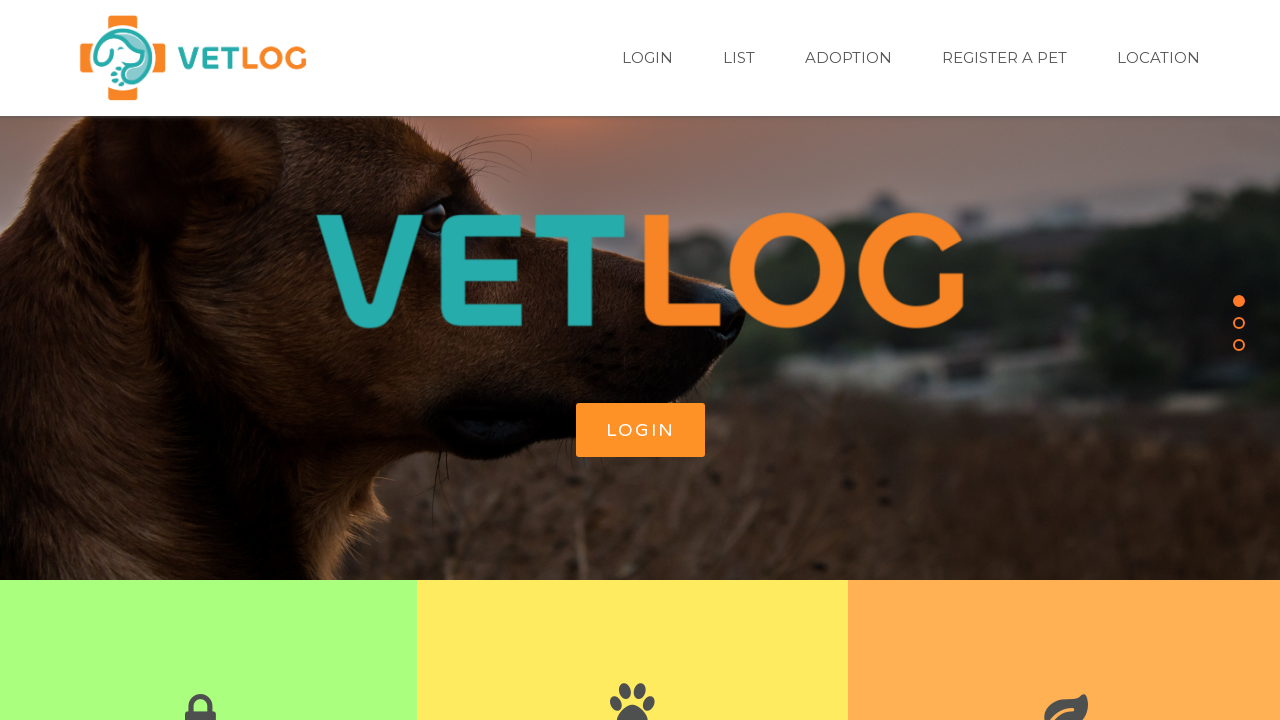

Navigated to Vetlog homepage at https://vetlog.org/
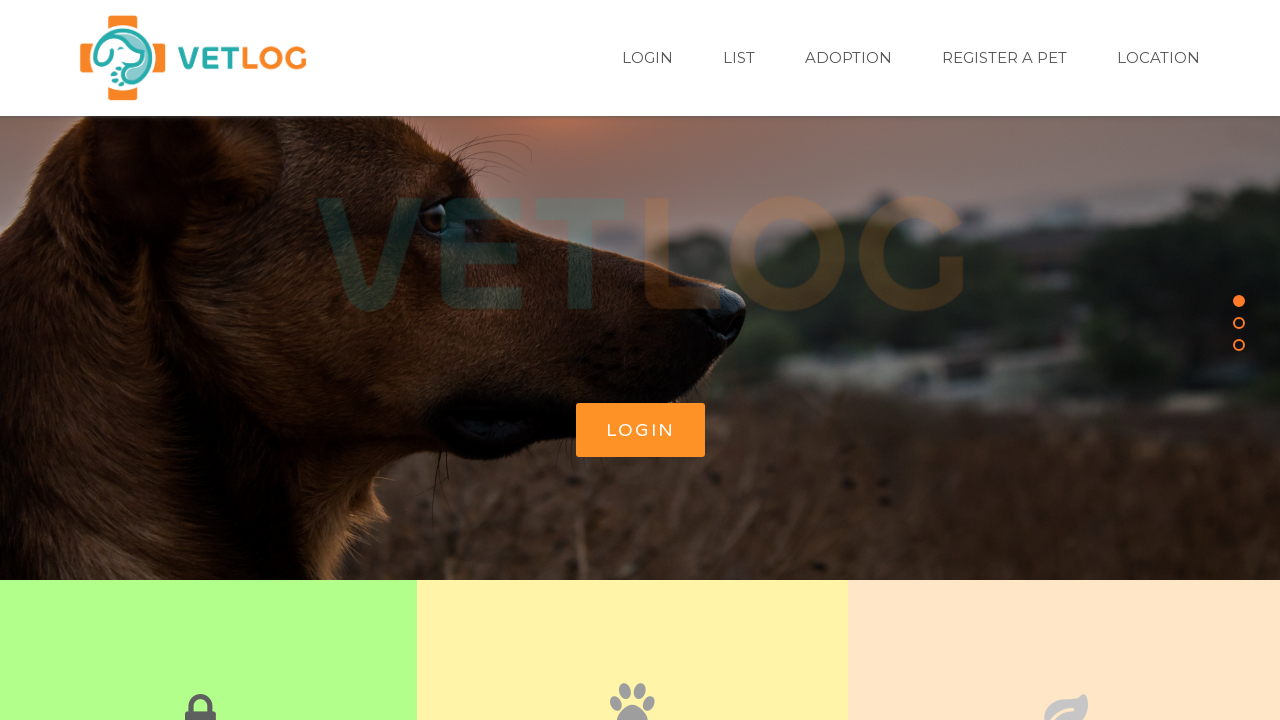

Verified page title is 'Vetlog'
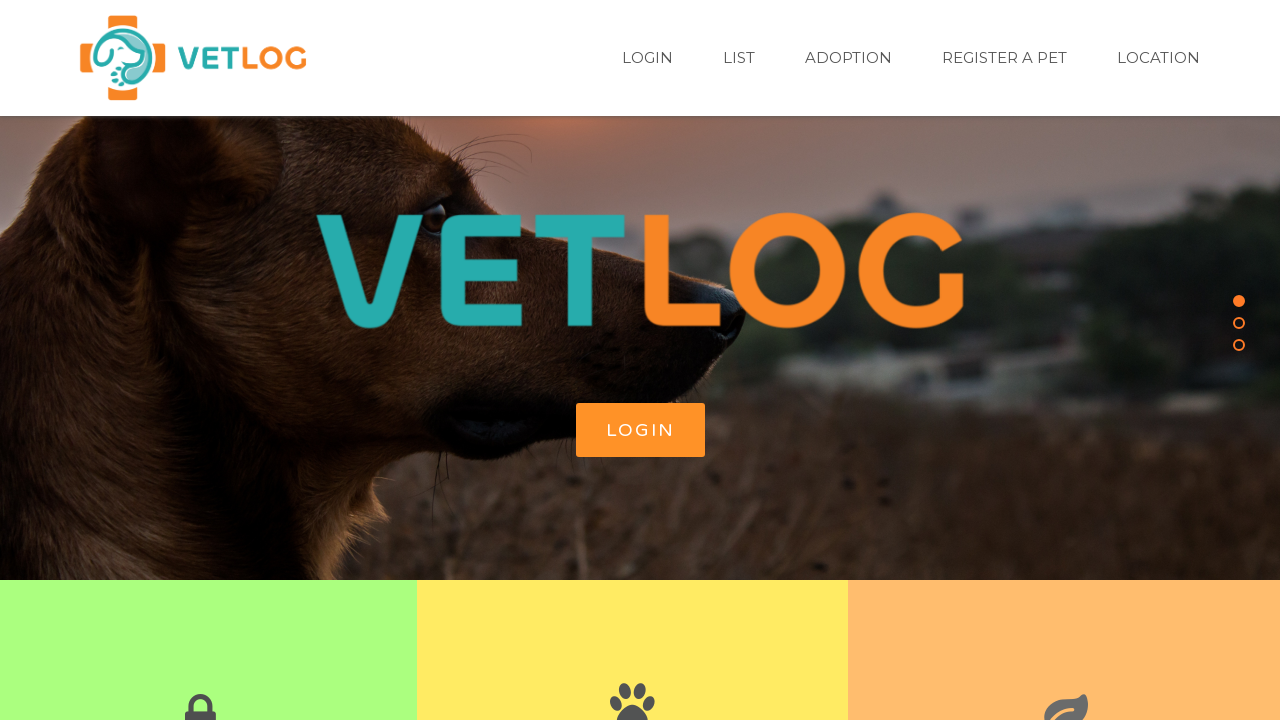

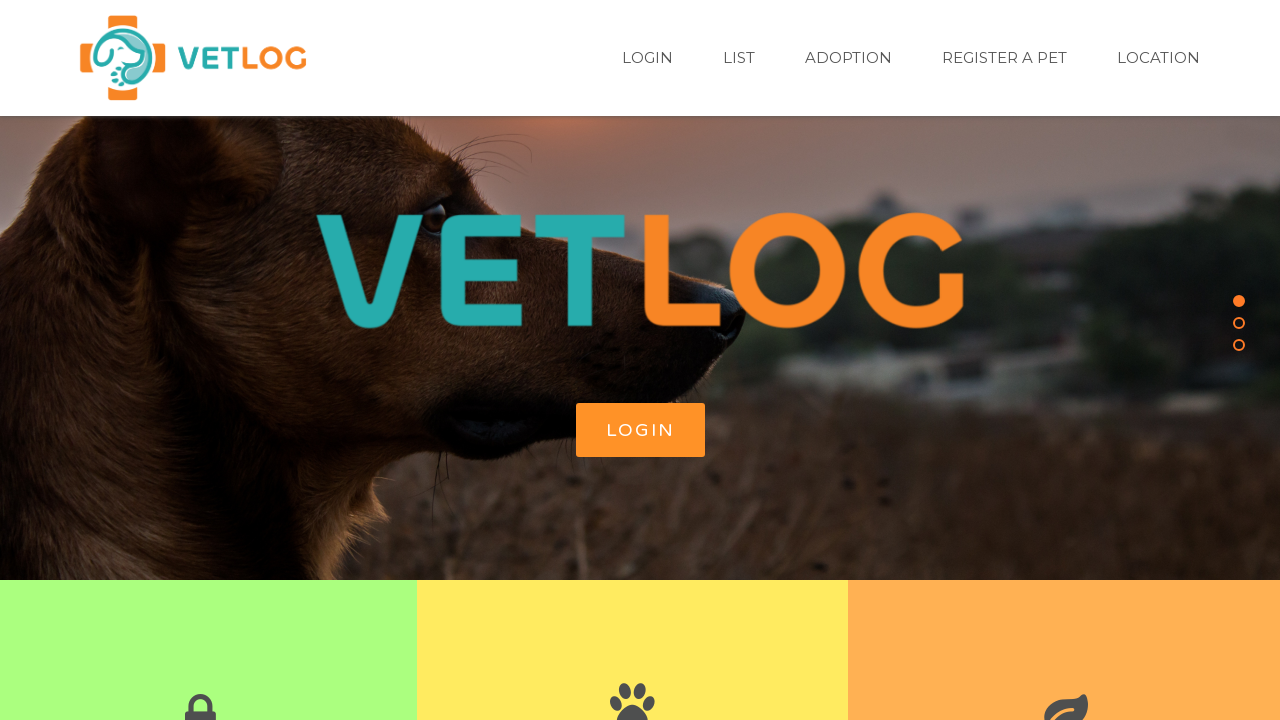